Tests mouse hover functionality by hovering over a menu element on the demoqa.com demo page

Starting URL: https://demoqa.com/menu/

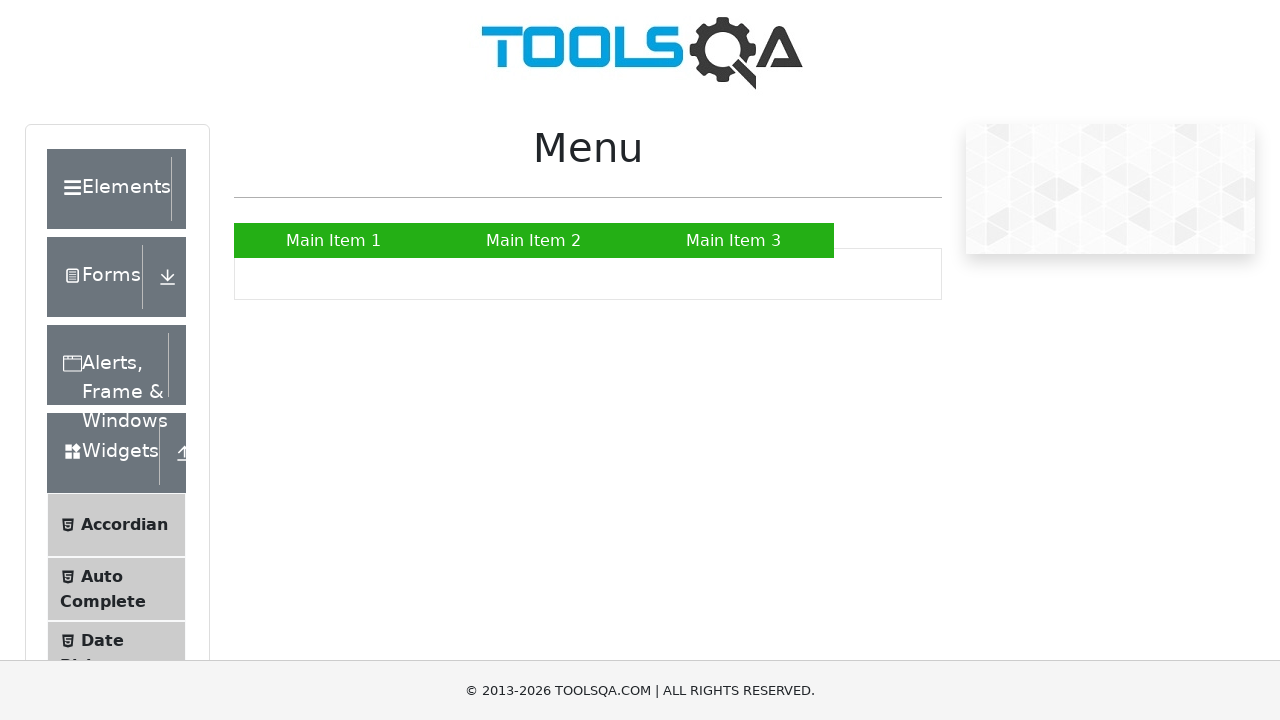

Hovered over menu element to trigger mouse hover functionality at (534, 240) on //*[@id="nav"]/li[2]/a
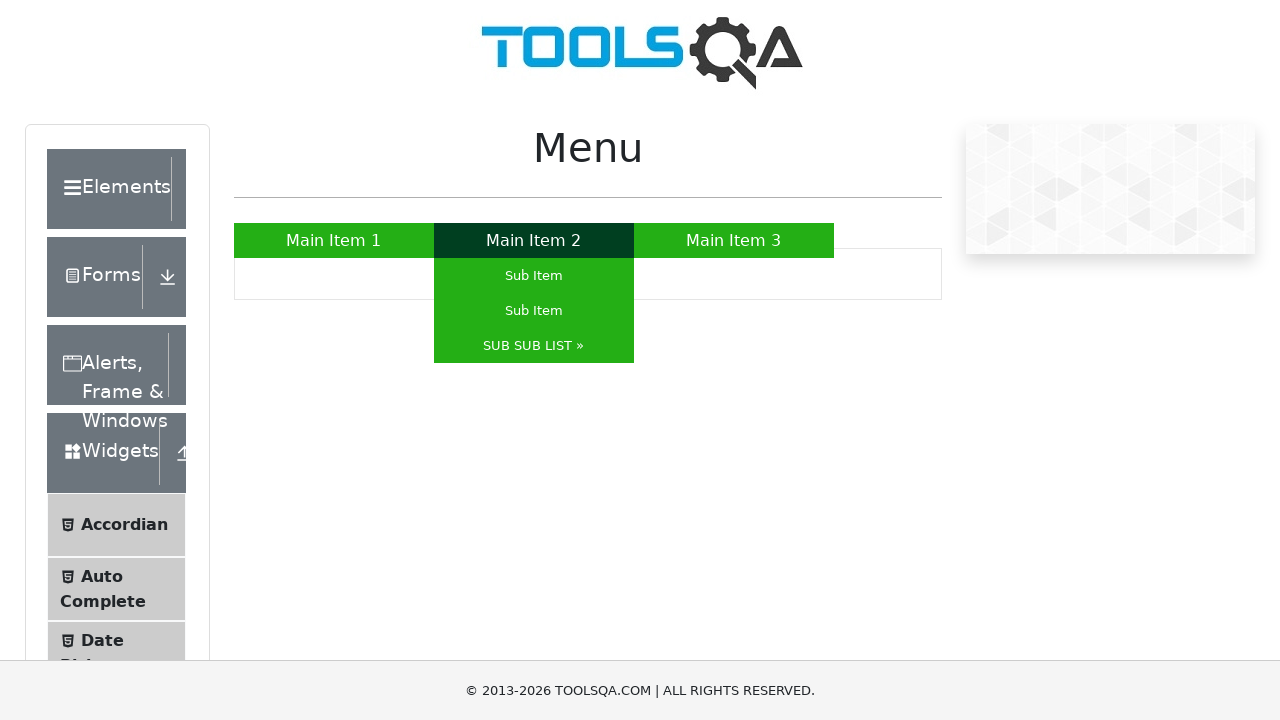

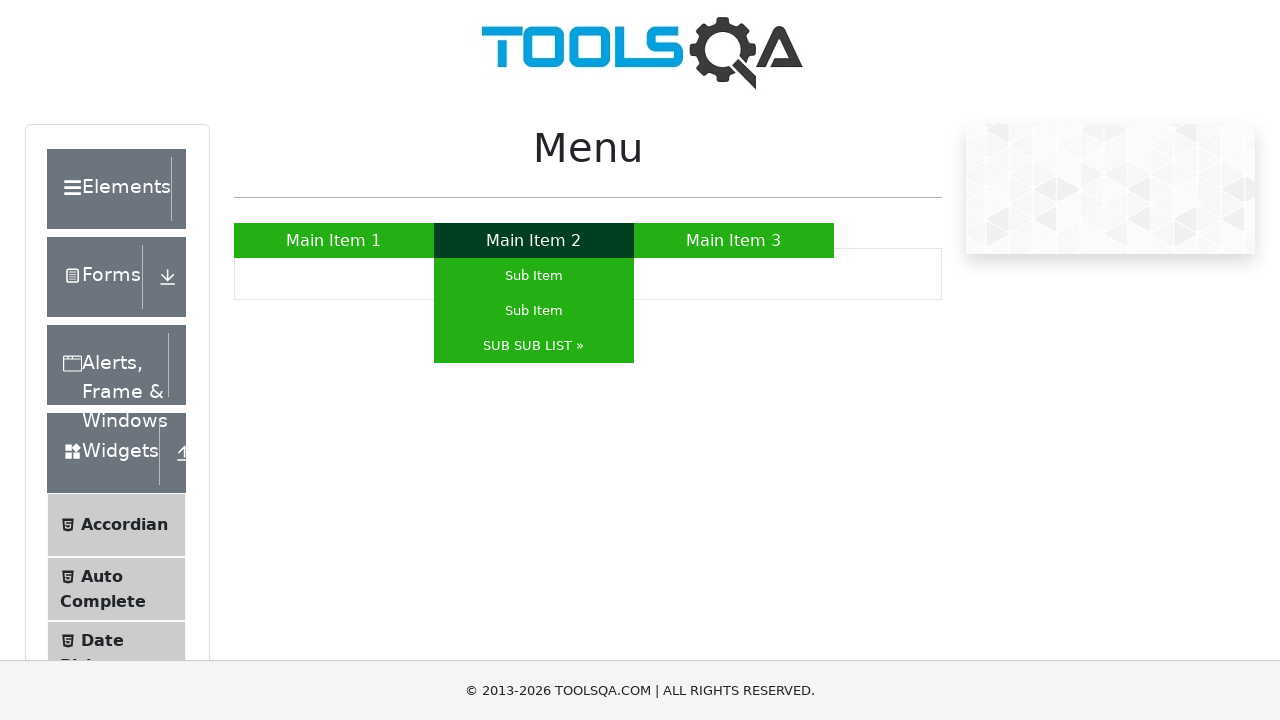